Tests that clicking main checkboxes selects all their child checkboxes

Starting URL: https://www.tutorialspoint.com/selenium/practice/check-box.php

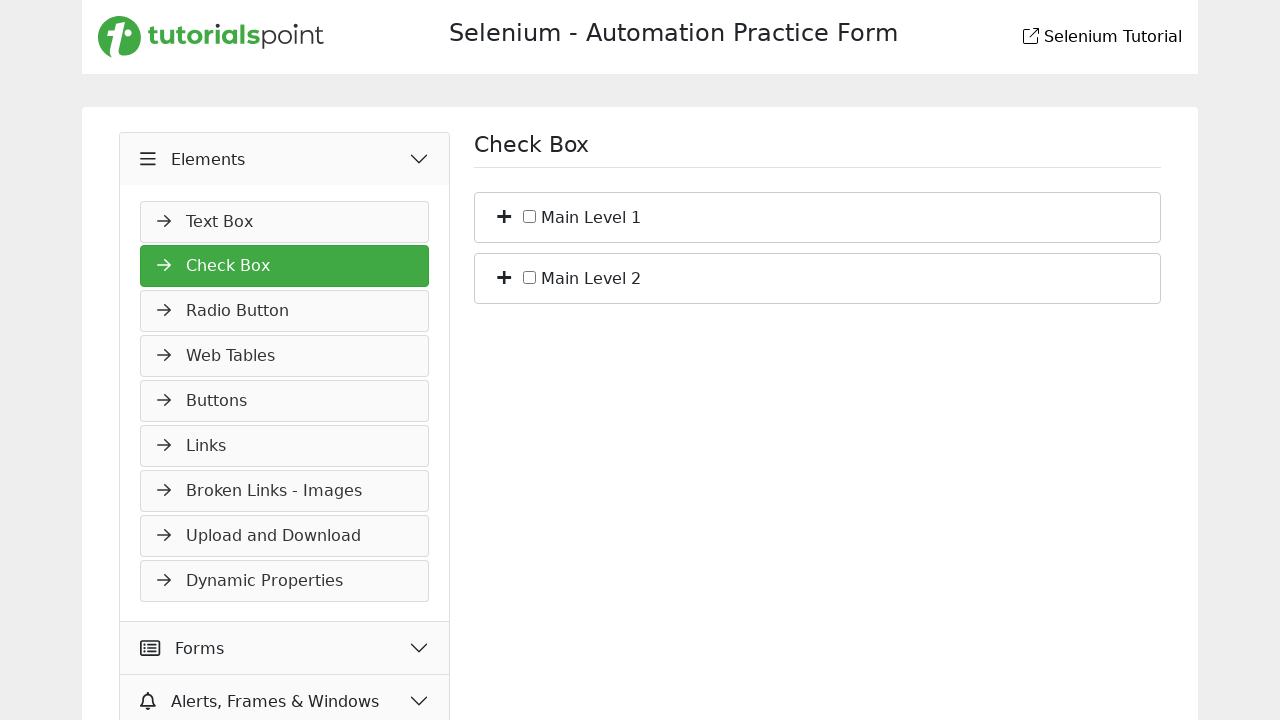

Clicked plus icon to expand checkbox tree at (504, 215) on [class*="plus"] >> nth=0
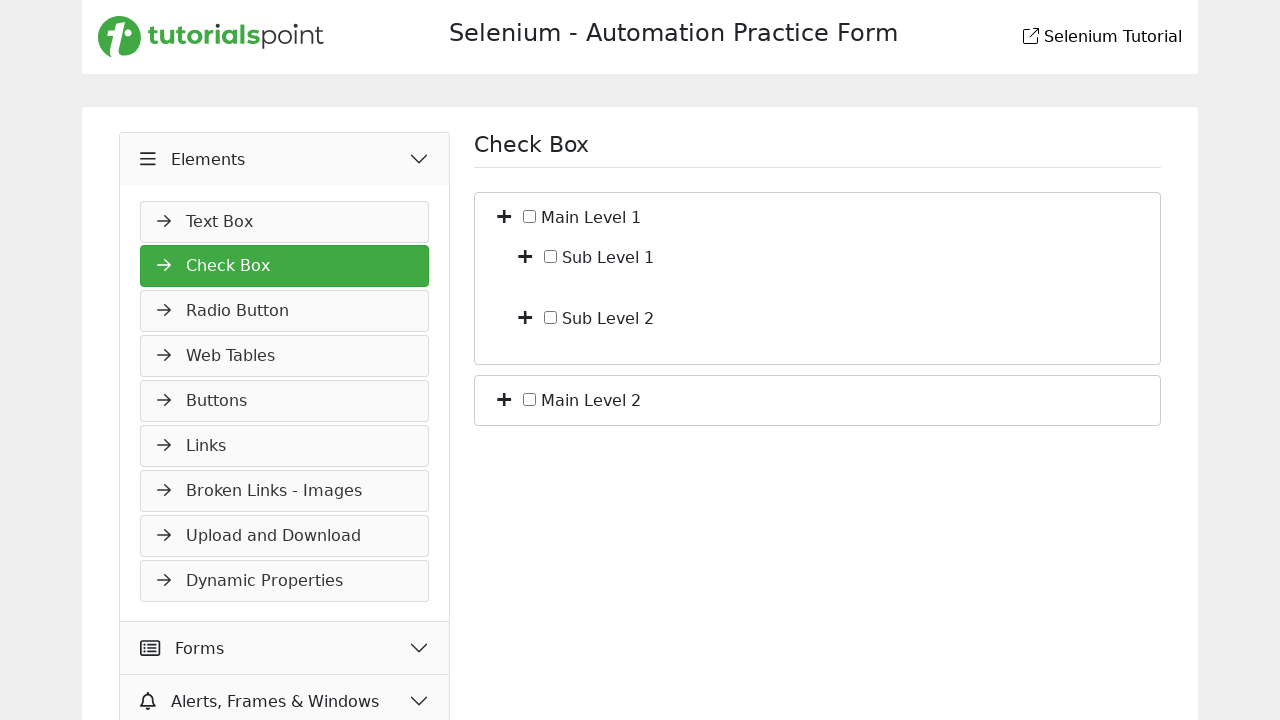

Clicked plus icon to expand checkbox tree at (525, 255) on [class*="plus"] >> nth=1
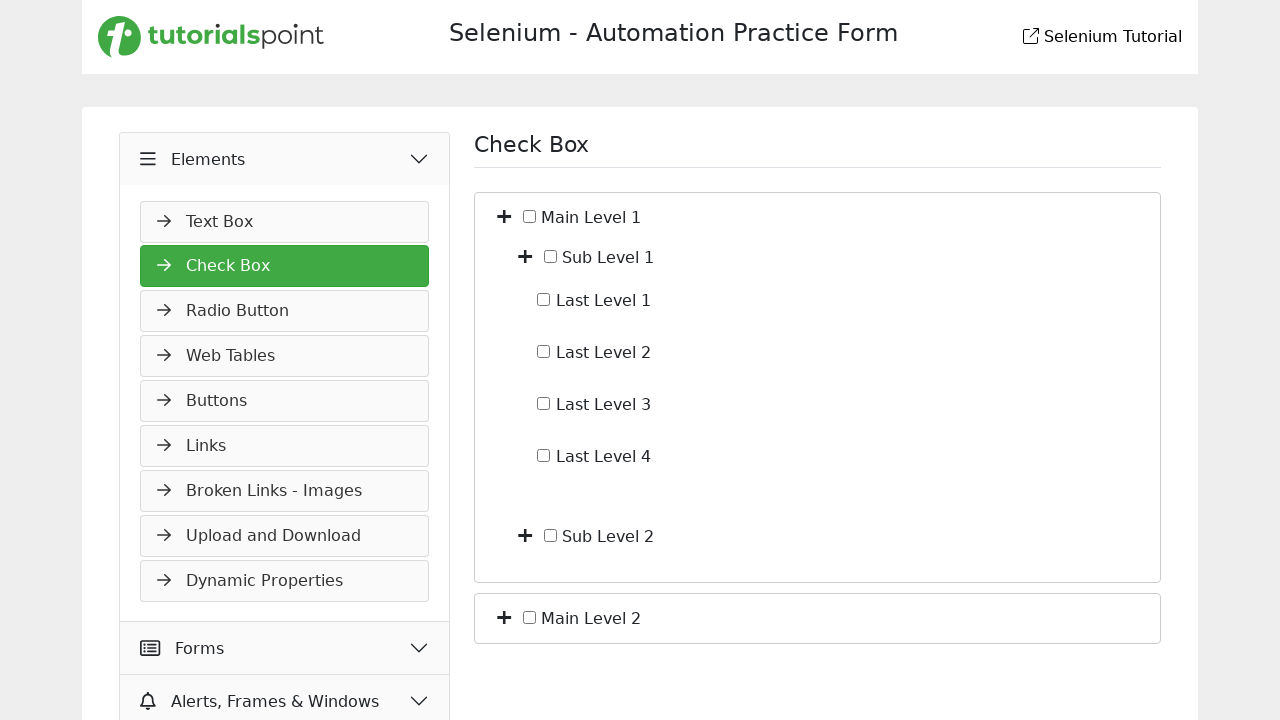

Clicked plus icon to expand checkbox tree at (525, 534) on [class*="plus"] >> nth=2
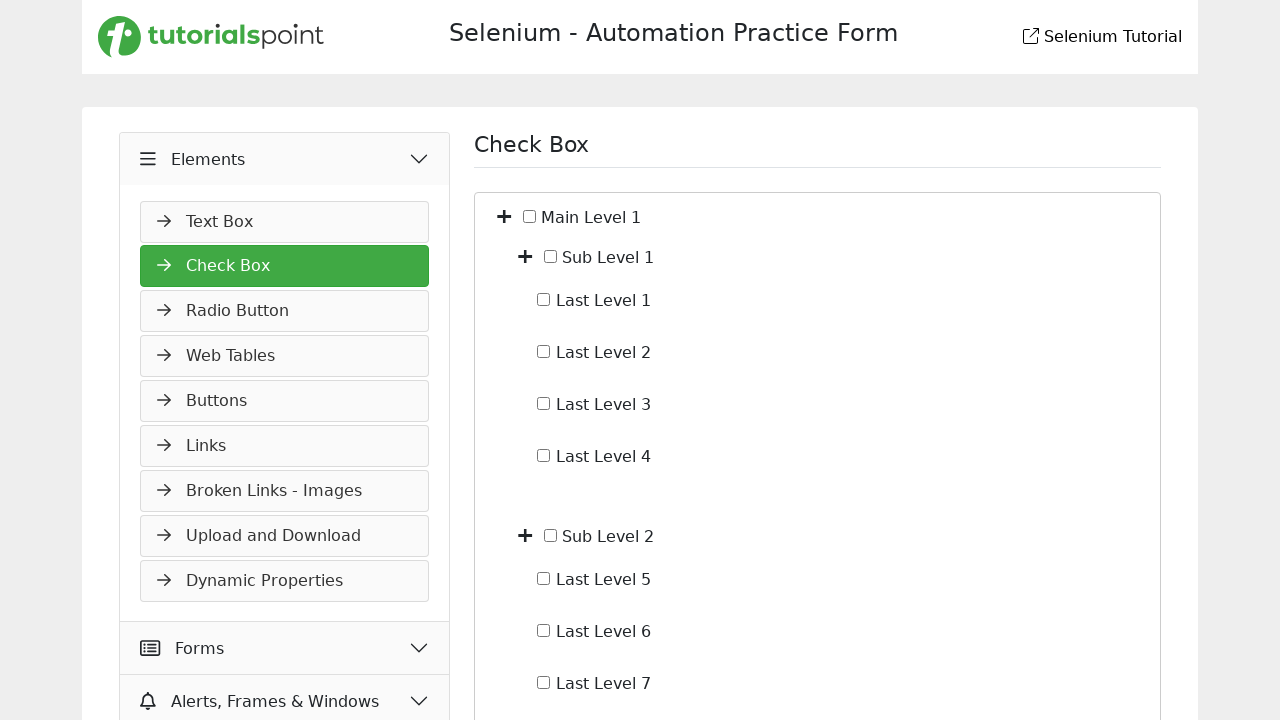

Clicked plus icon to expand checkbox tree at (504, 592) on [class*="plus"] >> nth=3
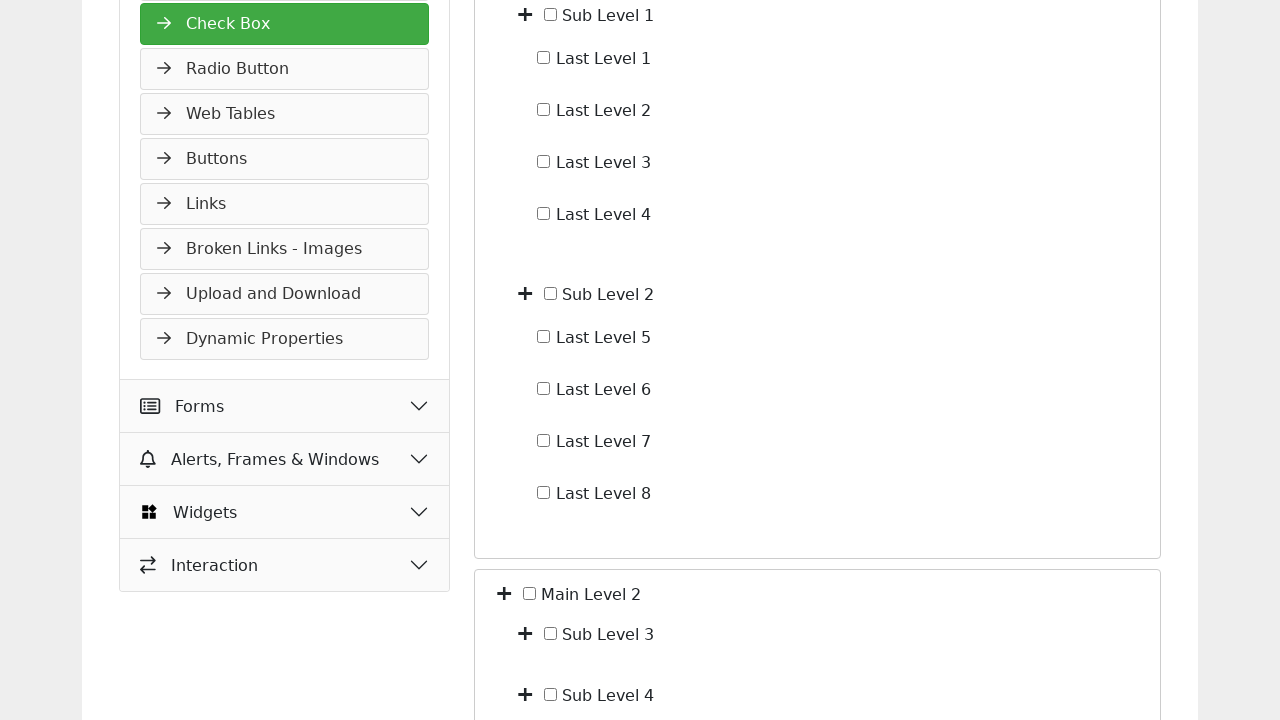

Clicked plus icon to expand checkbox tree at (525, 632) on [class*="plus"] >> nth=4
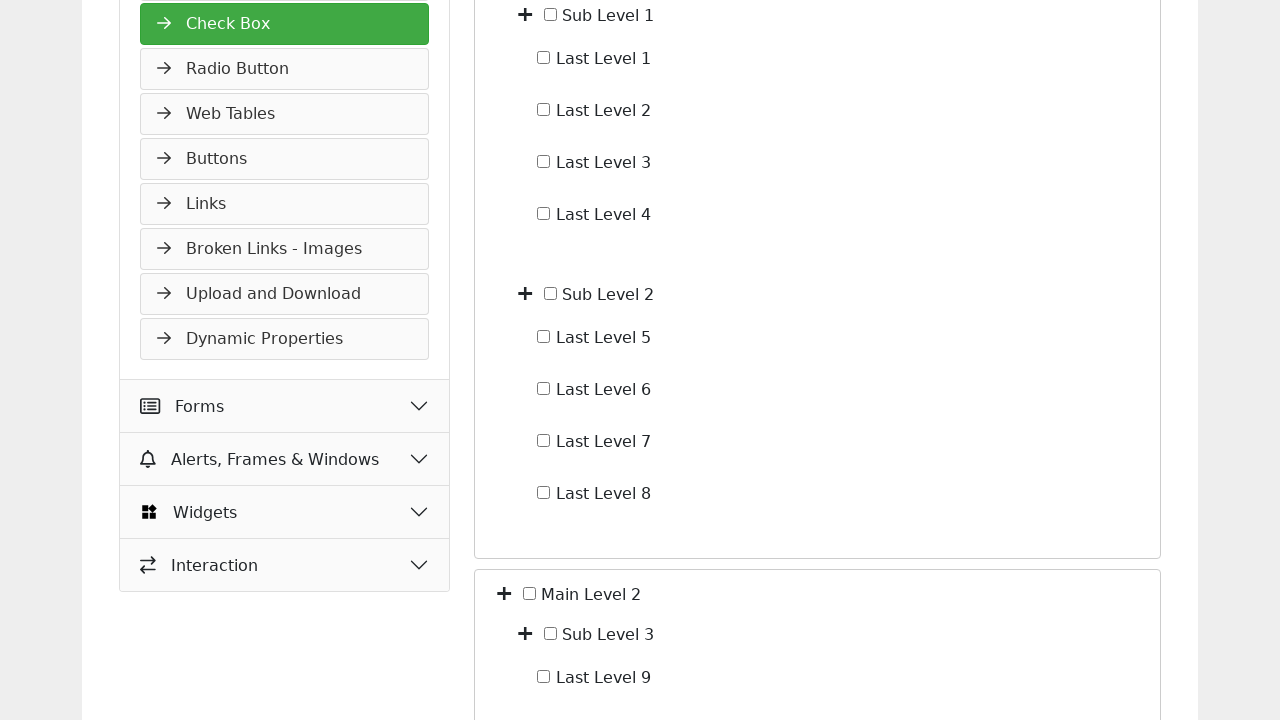

Clicked plus icon to expand checkbox tree at (525, 581) on [class*="plus"] >> nth=5
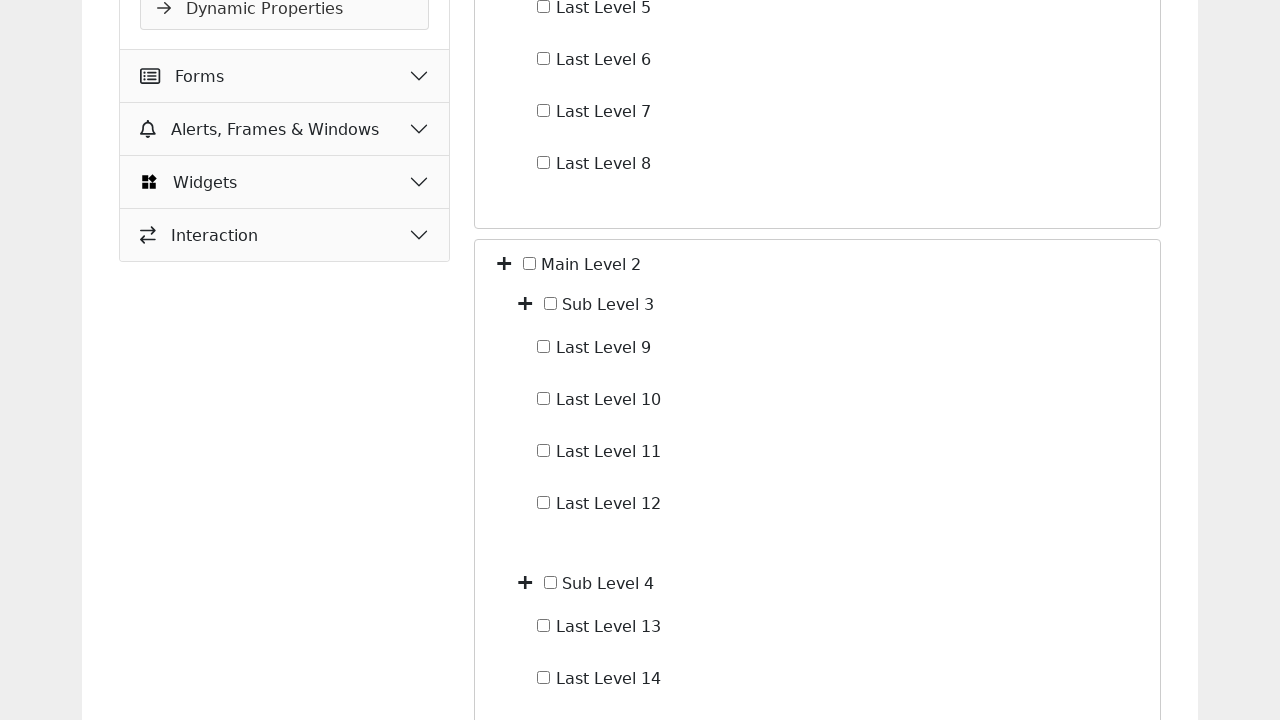

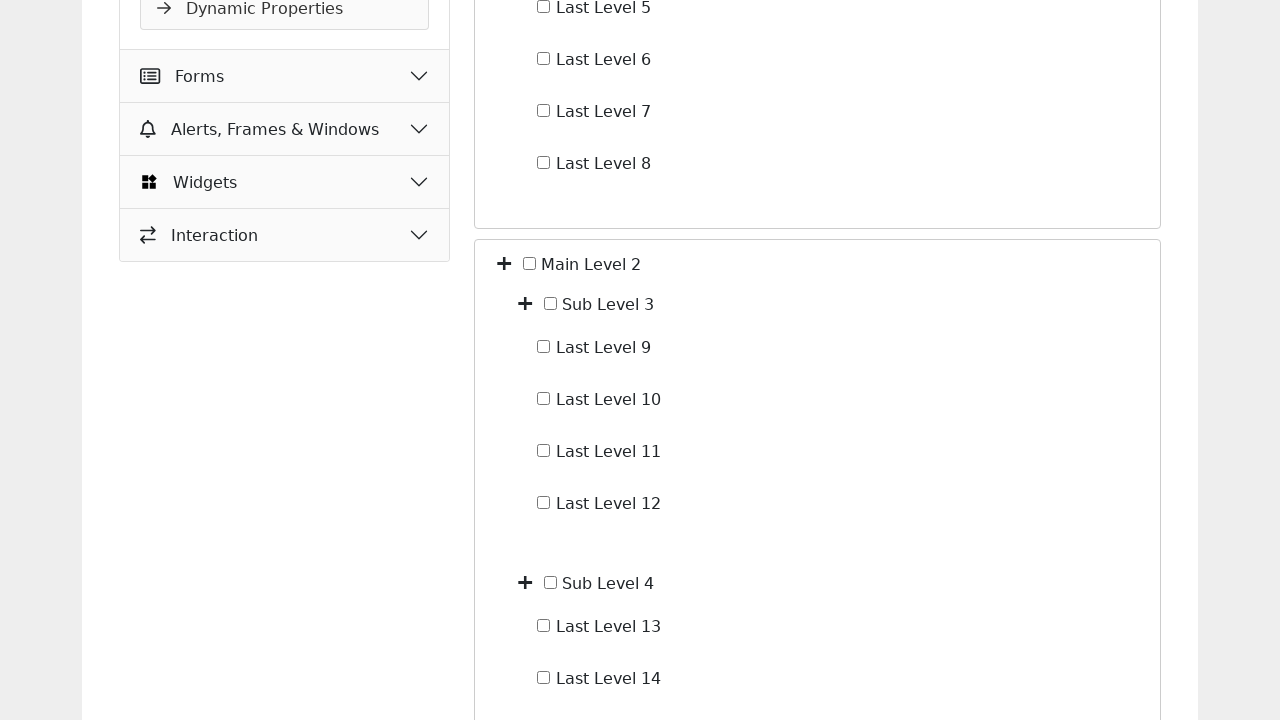